Tests JavaScript alert handling by clicking a button that triggers an alert and then accepting the alert dialog

Starting URL: https://testpages.herokuapp.com/styled/alerts/alert-test.html

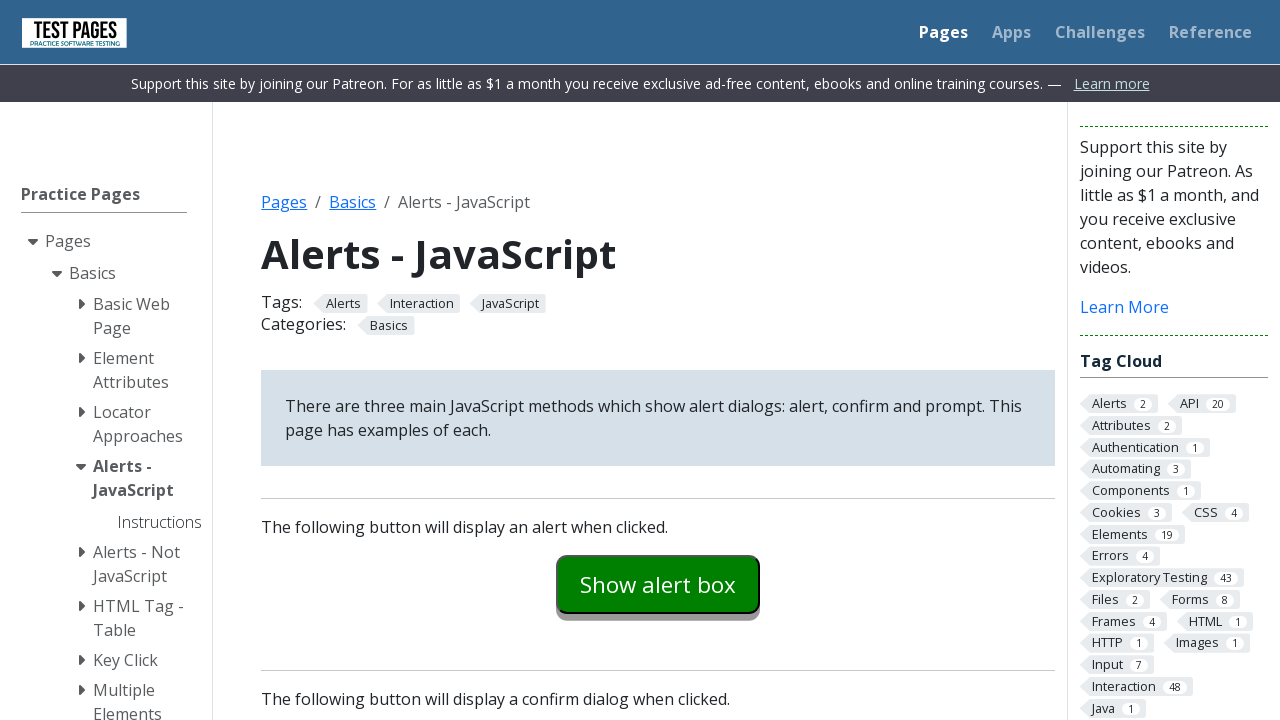

Set up dialog handler to automatically accept alerts
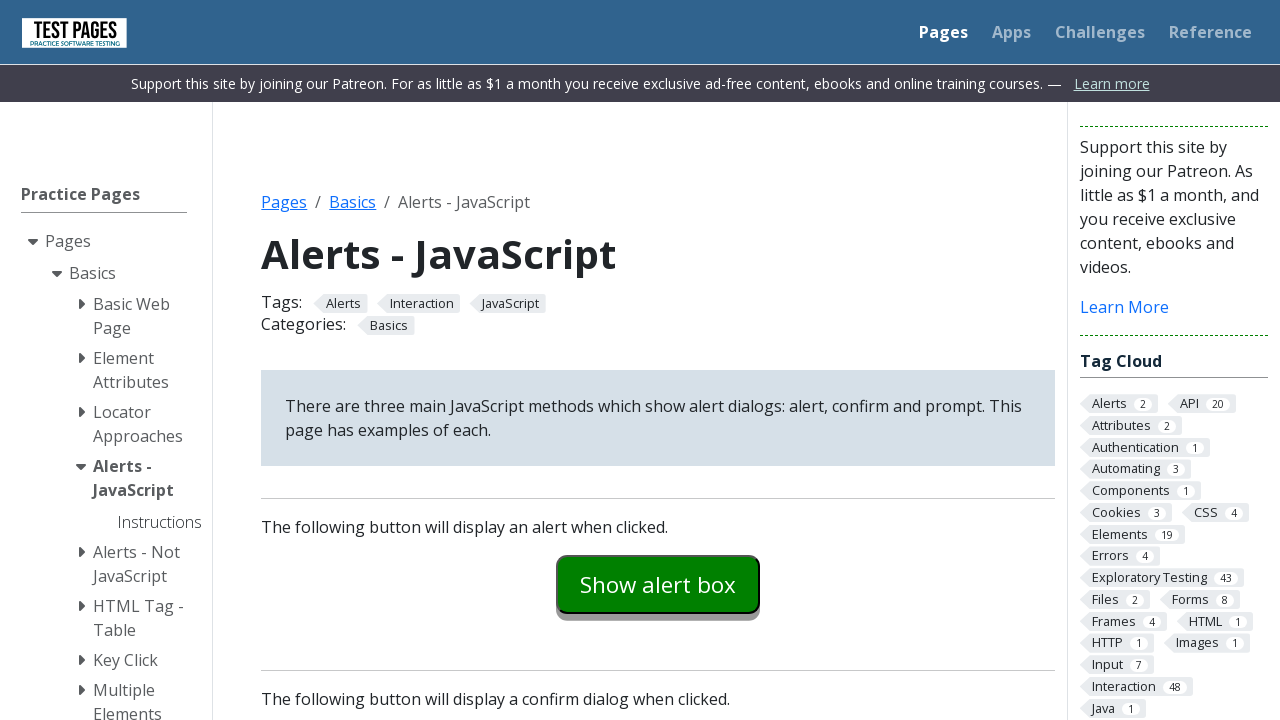

Clicked button to trigger JavaScript alert at (658, 584) on #alertexamples
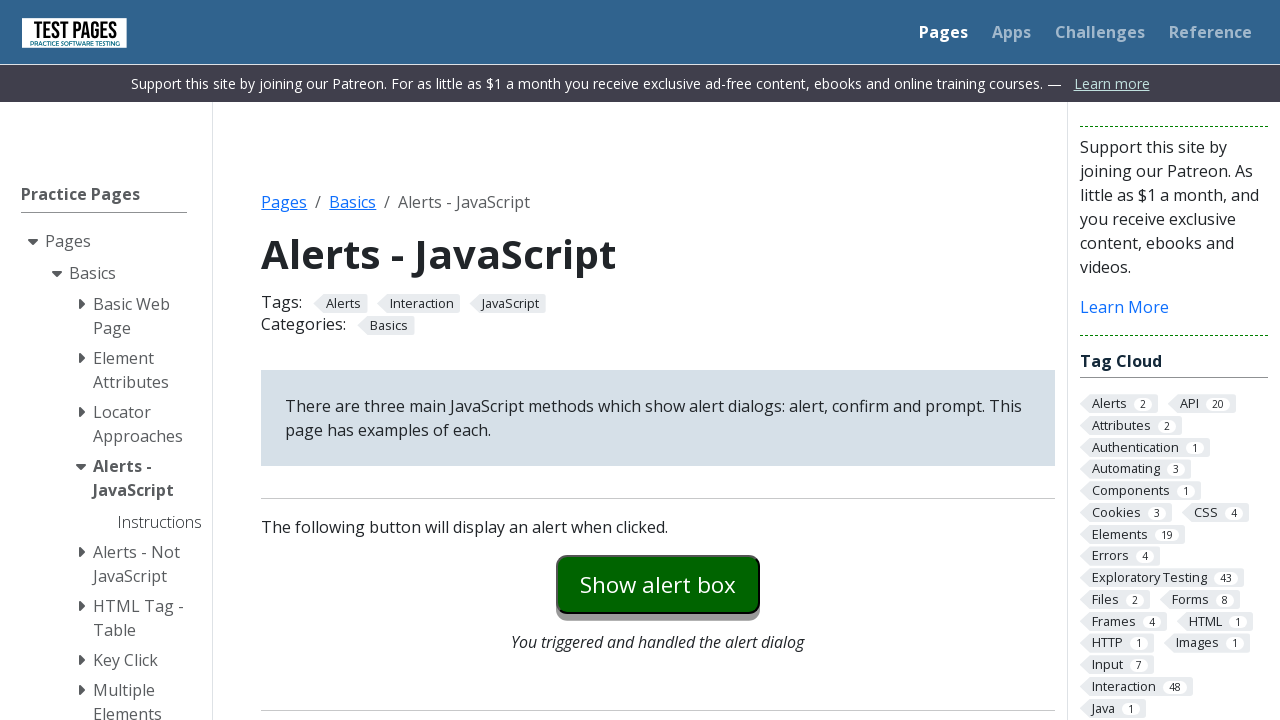

Waited for alert to be processed
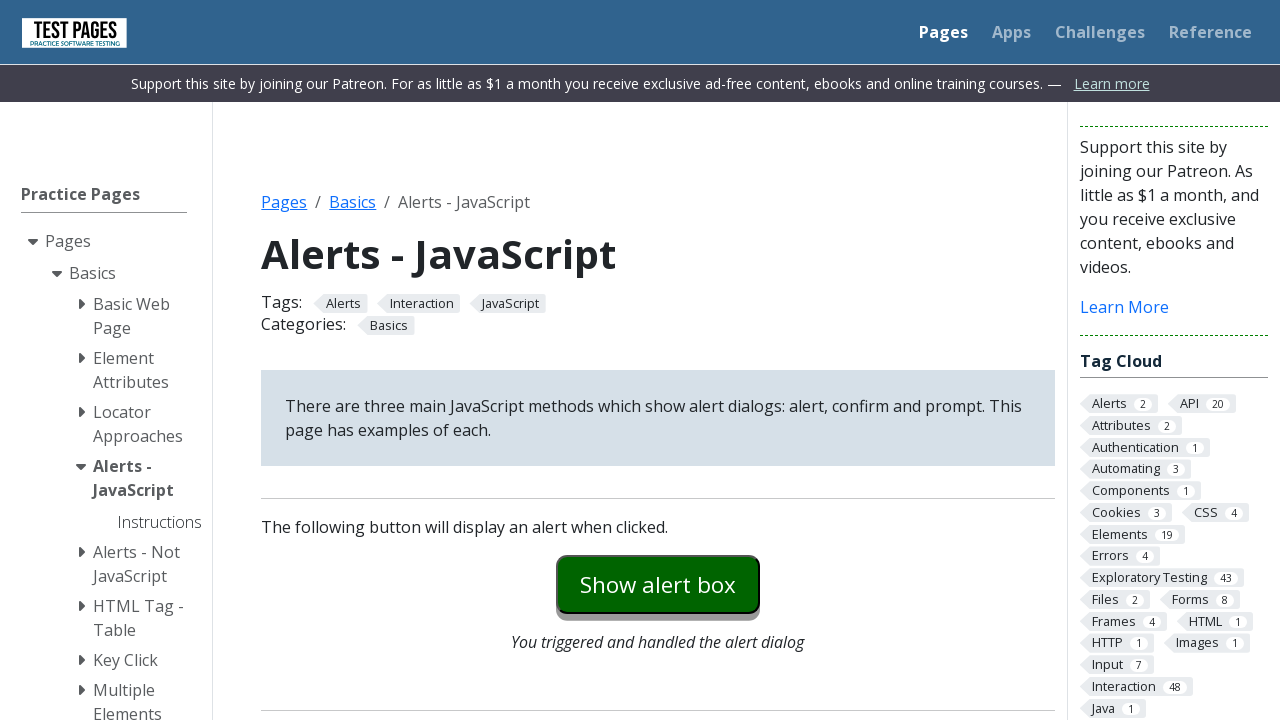

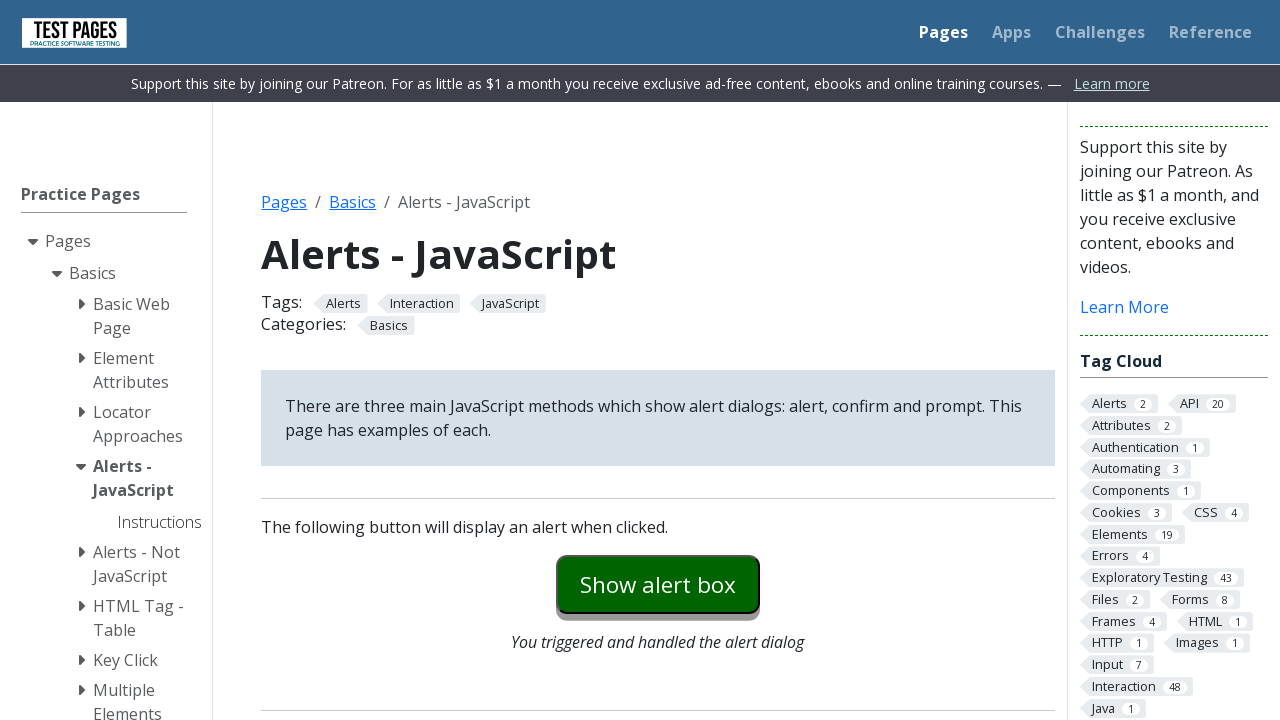